Tests the hide/show functionality by verifying a text element is initially displayed, clicking the hide button, and then verifying the element is no longer visible.

Starting URL: https://rahulshettyacademy.com/AutomationPractice/

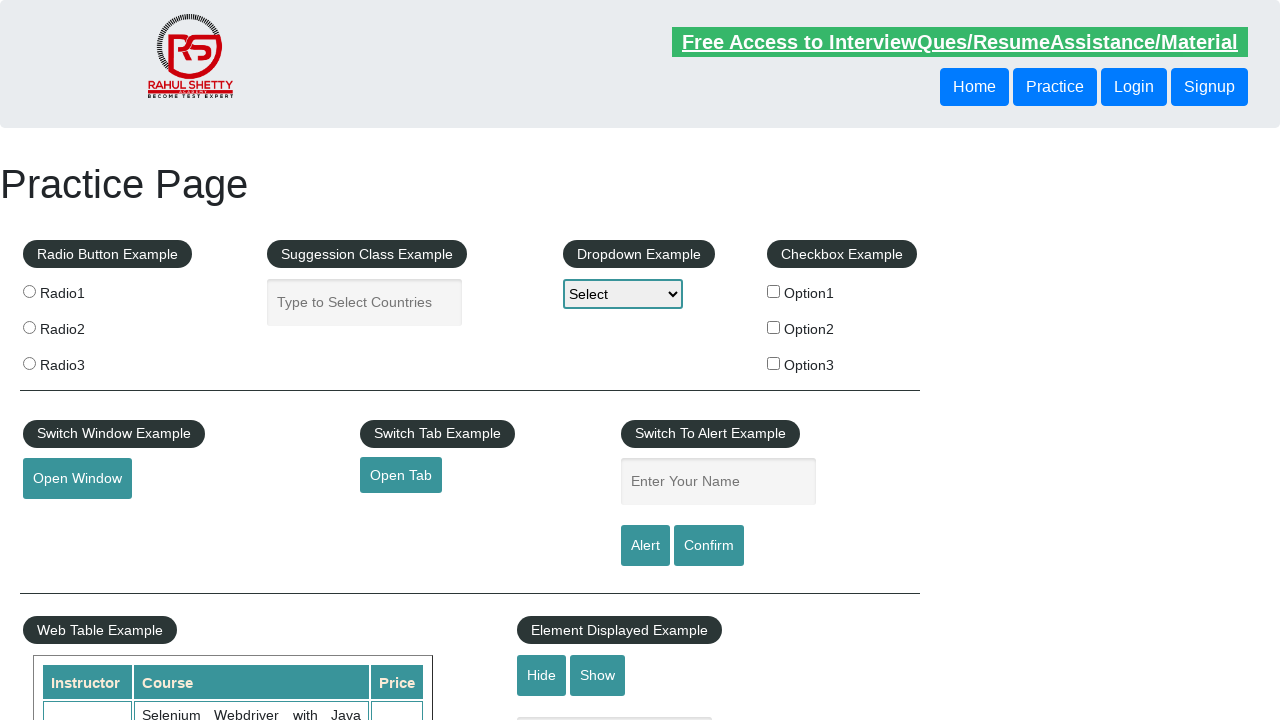

Navigated to AutomationPractice page
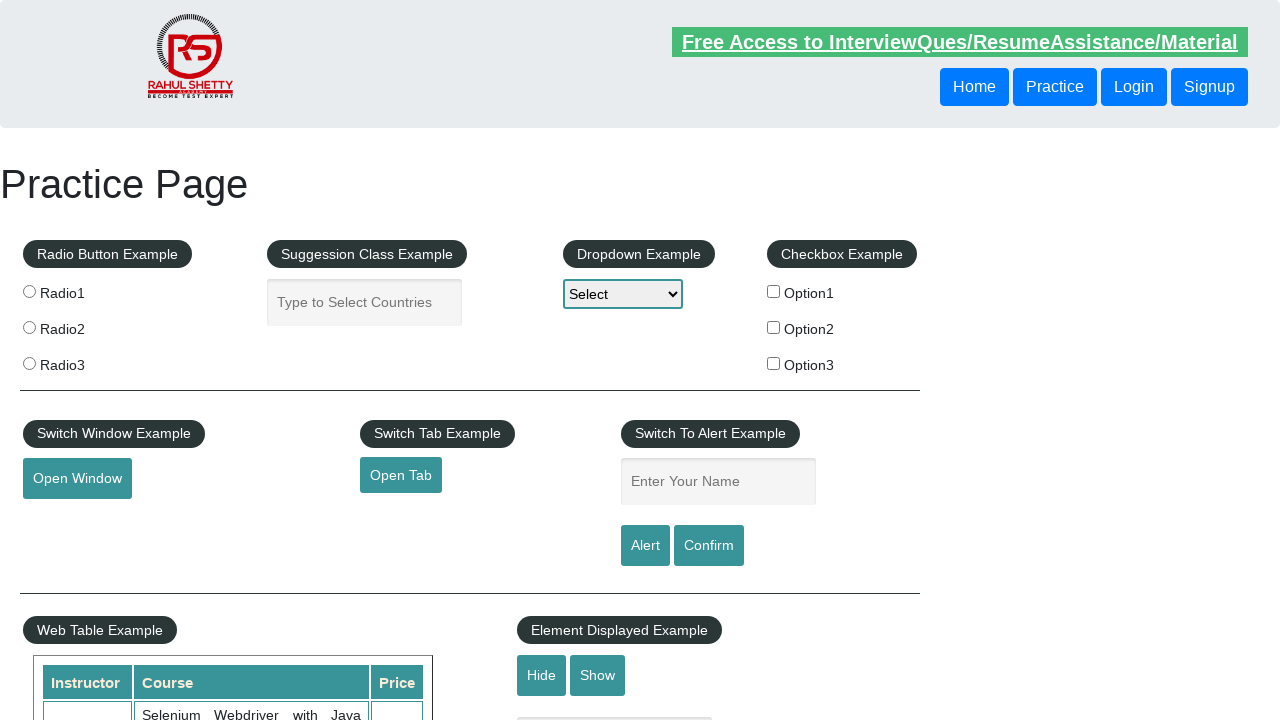

Verified text element is initially visible
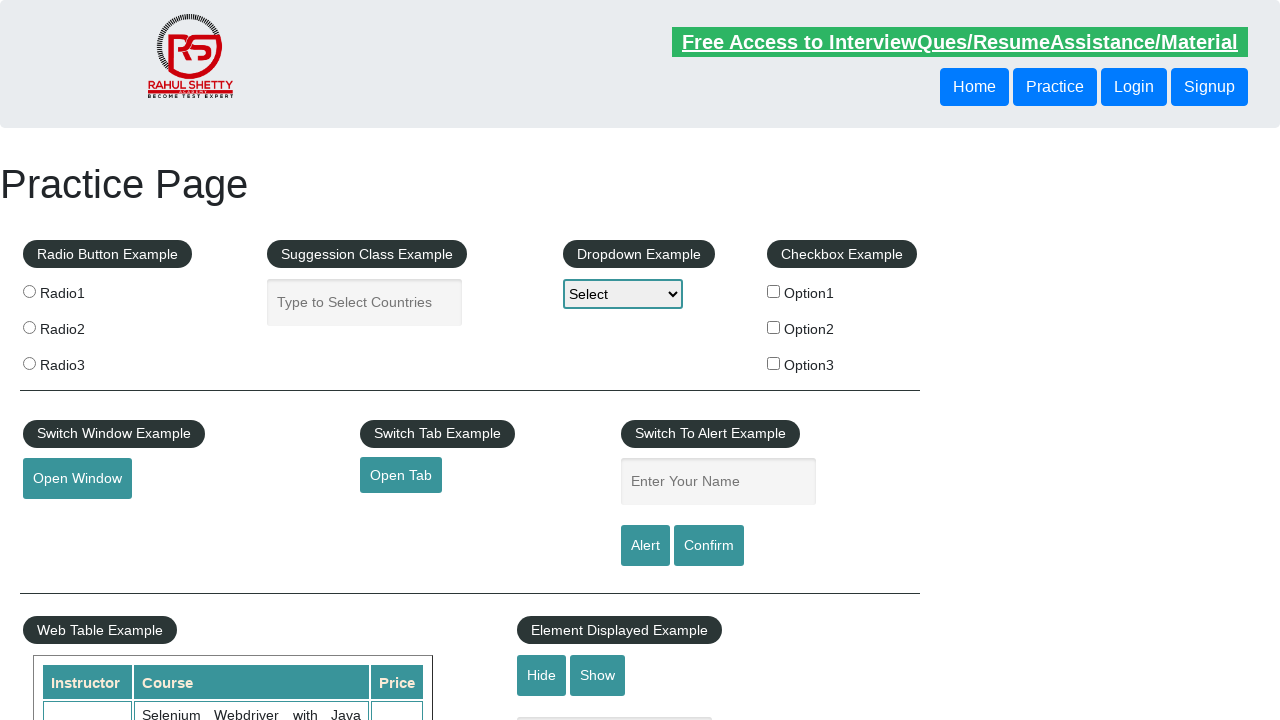

Clicked hide button to hide text element at (542, 675) on #hide-textbox
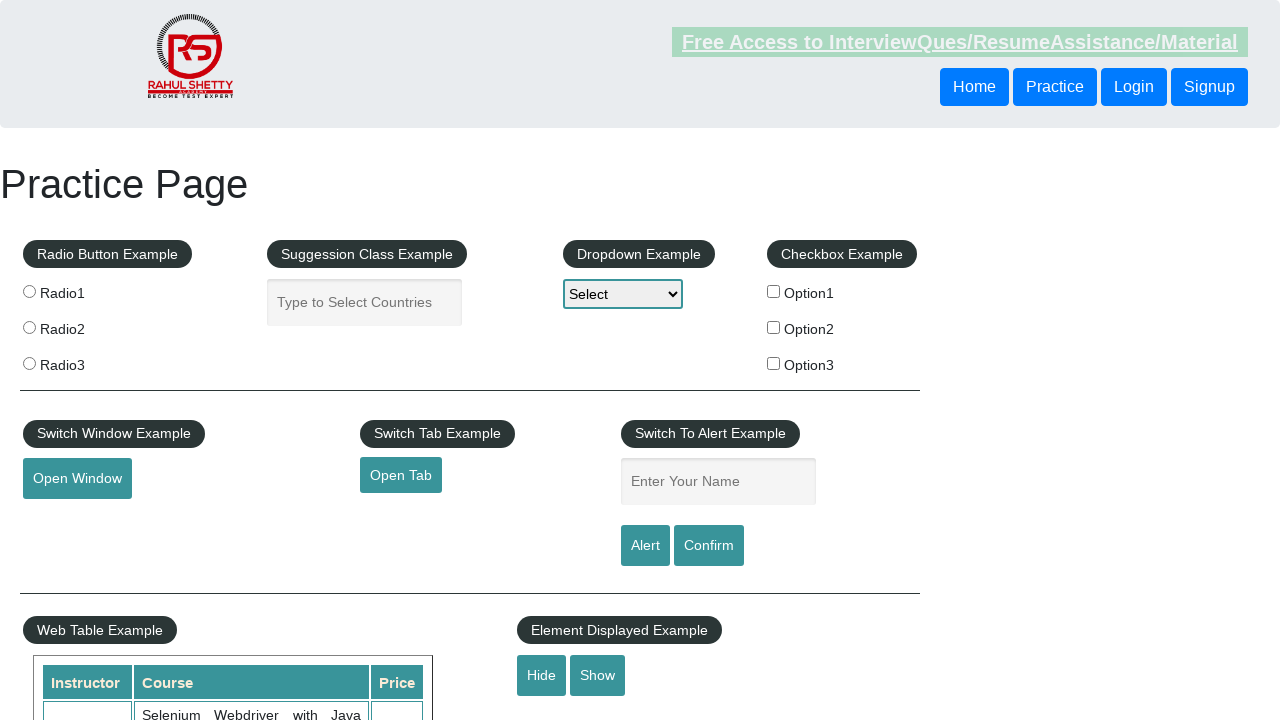

Verified text element is now hidden
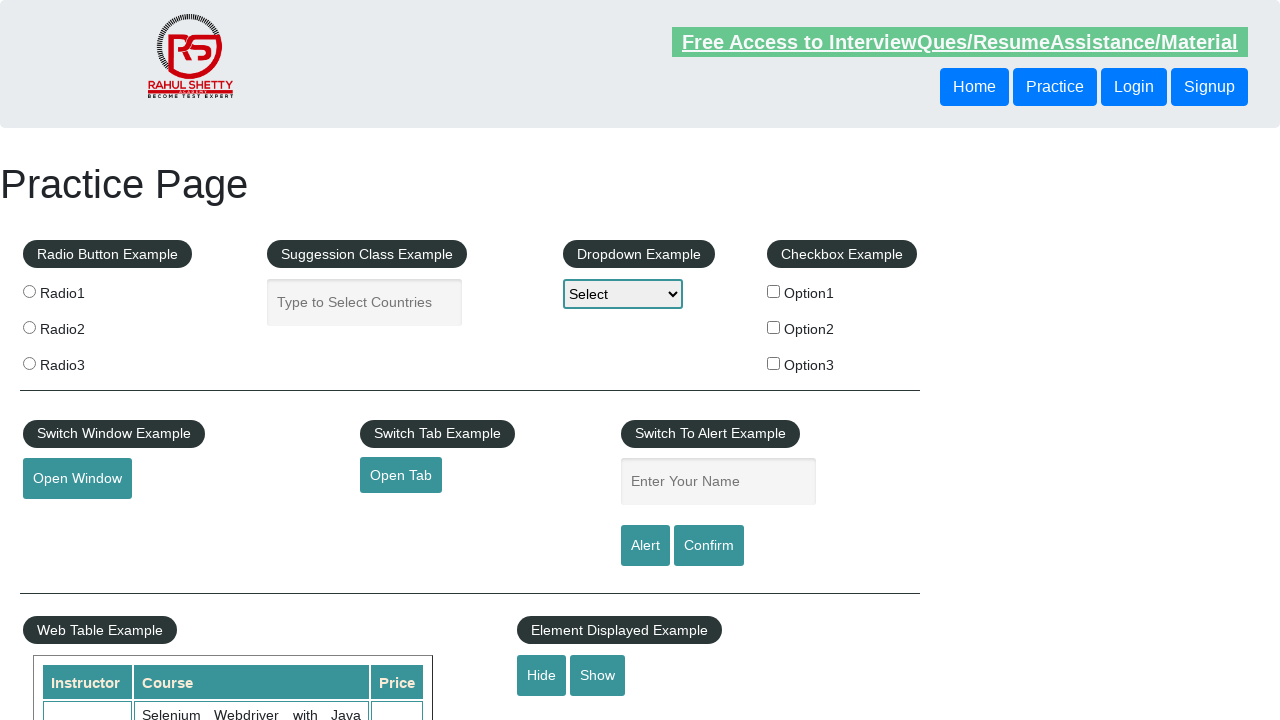

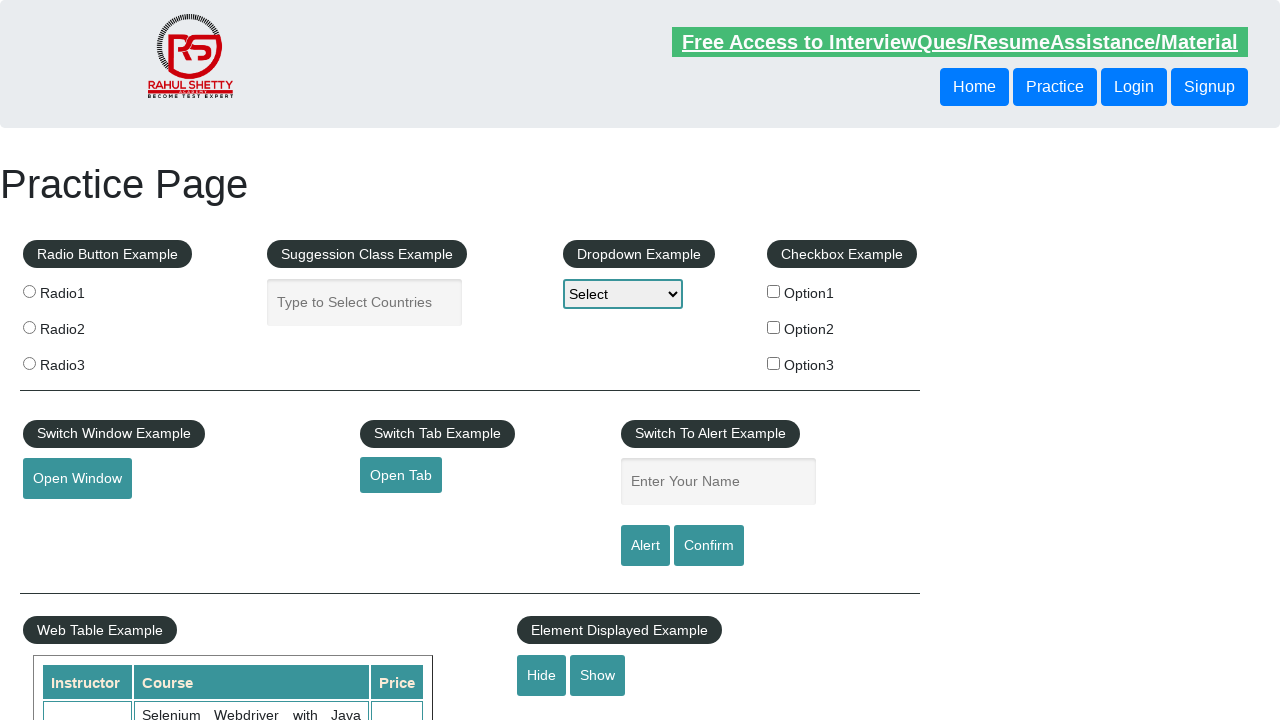